Tests keyboard functions on a text box form by filling in user details, then using keyboard shortcuts to copy the current address and paste it into the permanent address field using Ctrl+A, Ctrl+C, Tab, and Ctrl+V.

Starting URL: https://demoqa.com/text-box

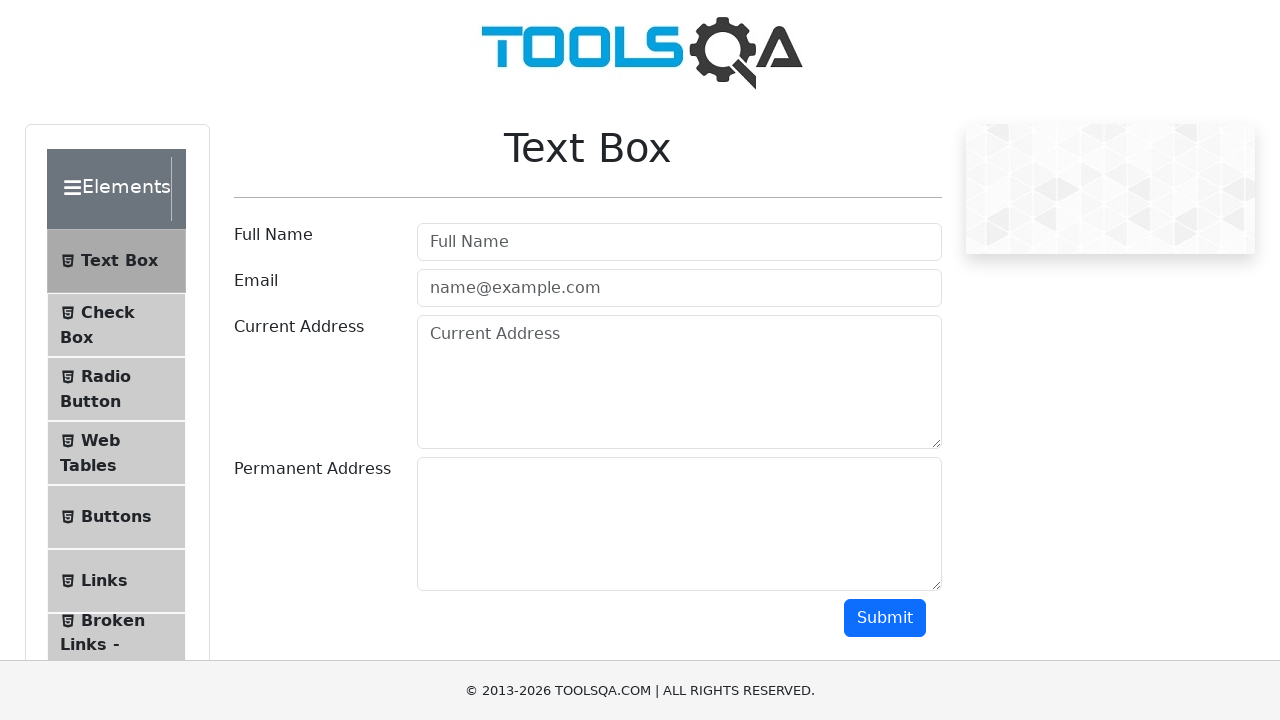

Filled Full Name field with 'Mr.James ken' on #userName
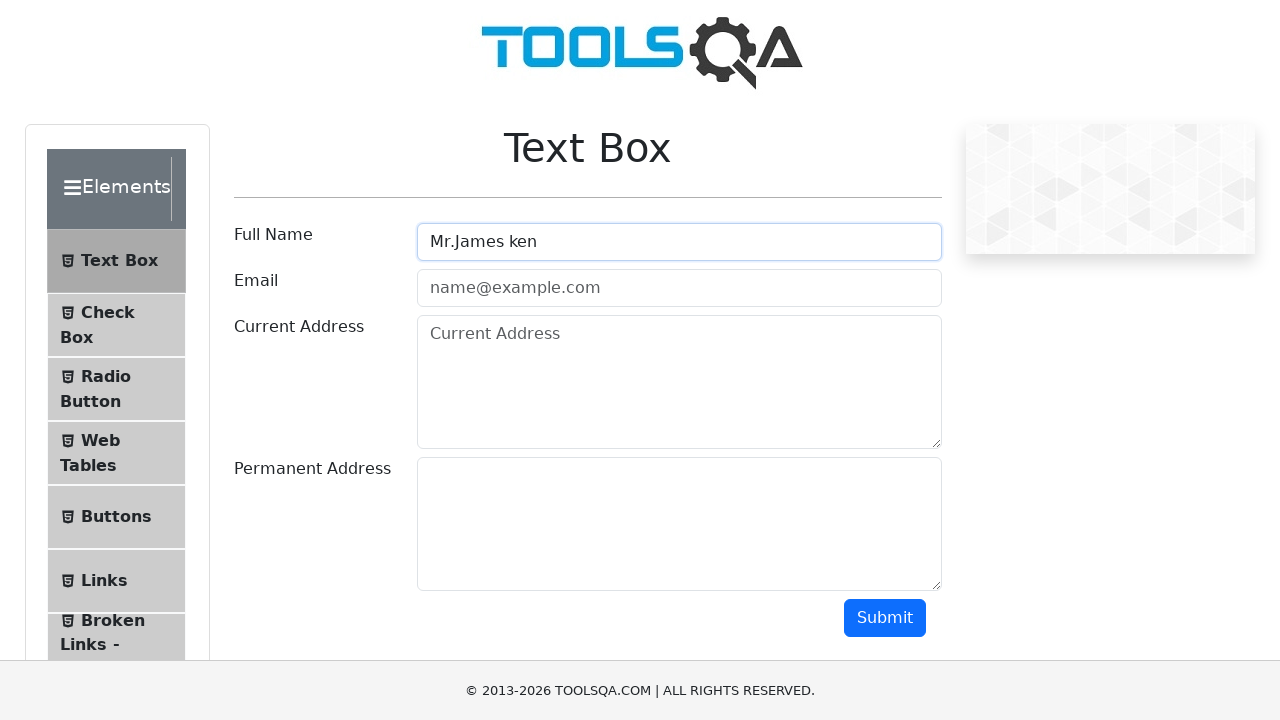

Filled Email field with 'Jame@hotmail.com' on #userEmail
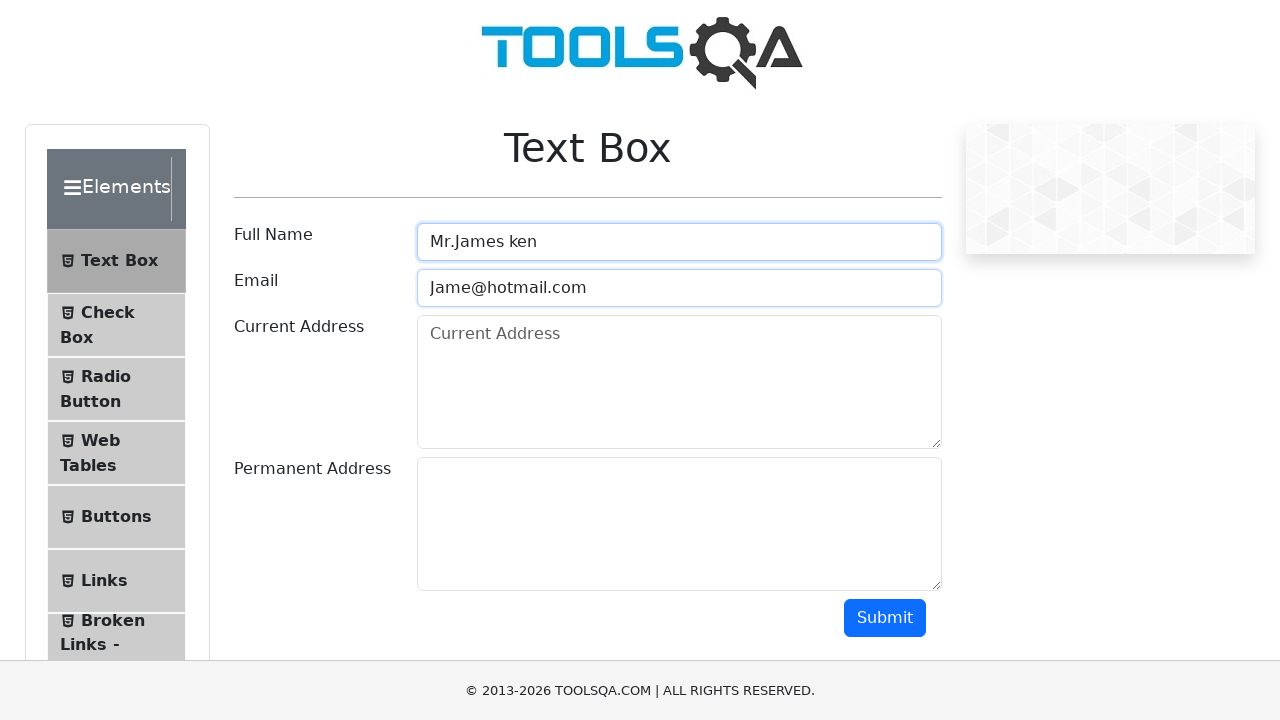

Filled Current Address field with '454 Baker street London' on #currentAddress
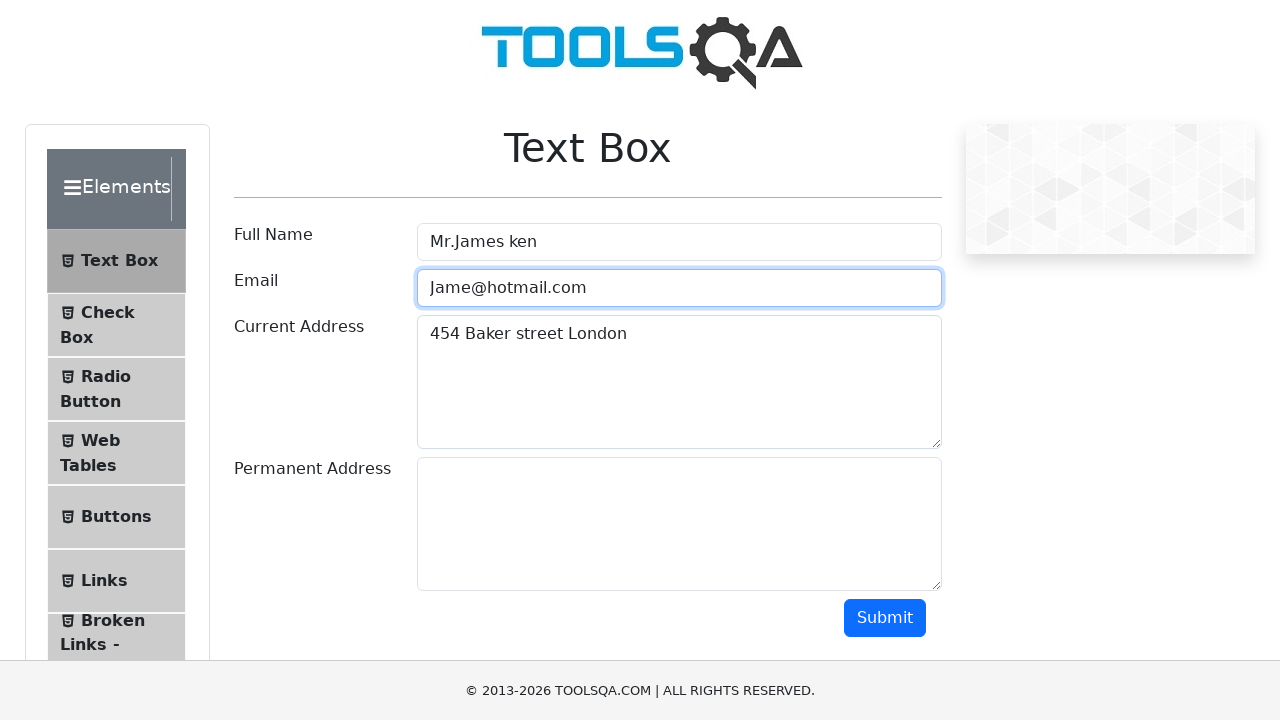

Clicked on Current Address field to focus it at (679, 382) on #currentAddress
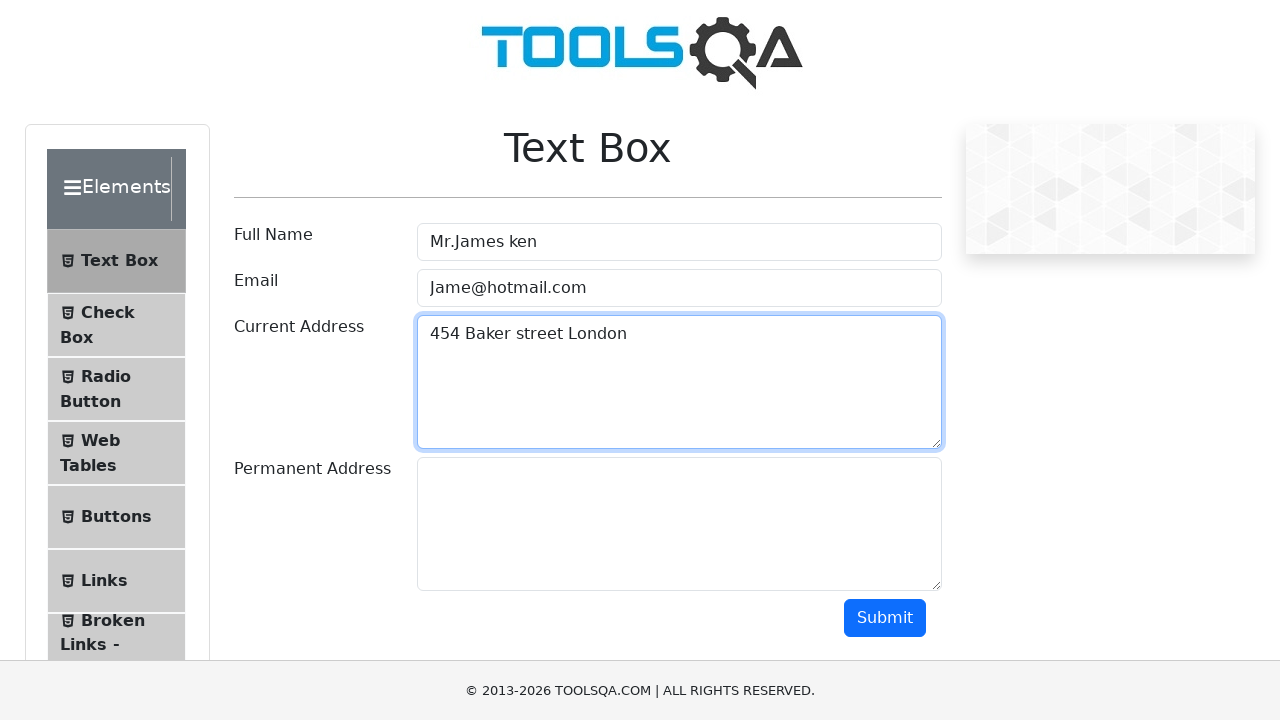

Pressed Ctrl+A to select all text in Current Address field
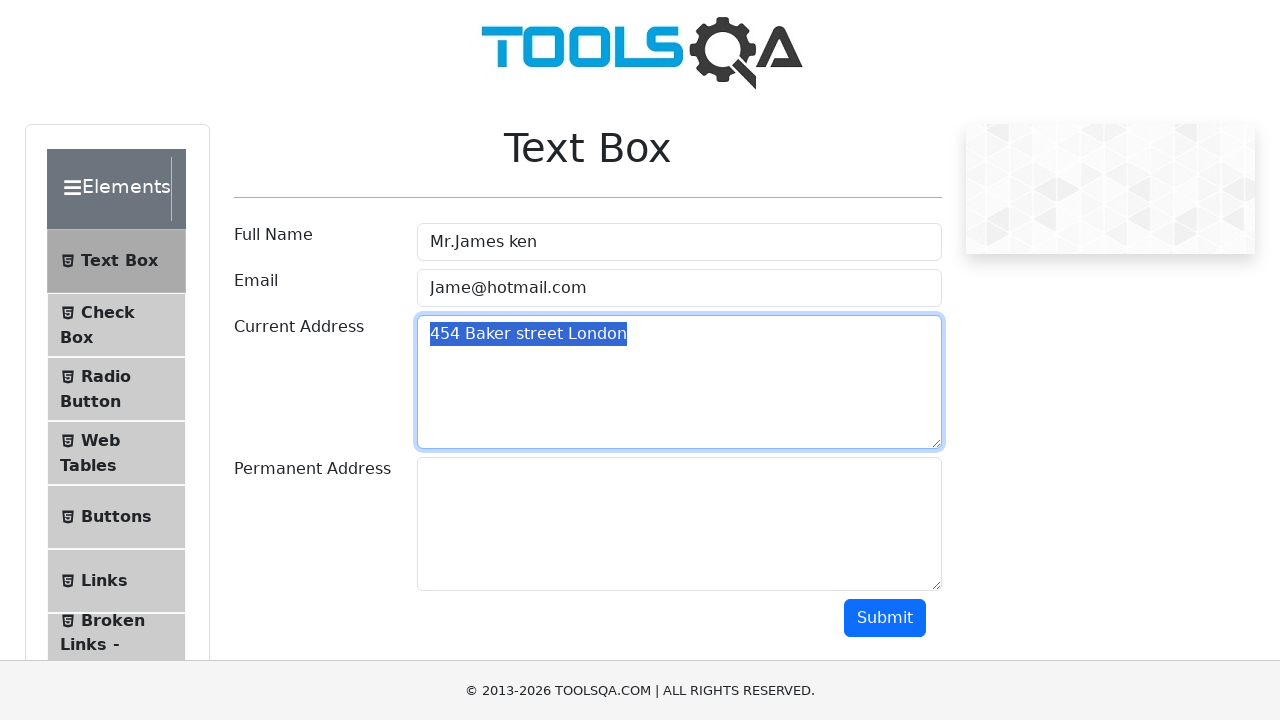

Pressed Ctrl+C to copy Current Address text
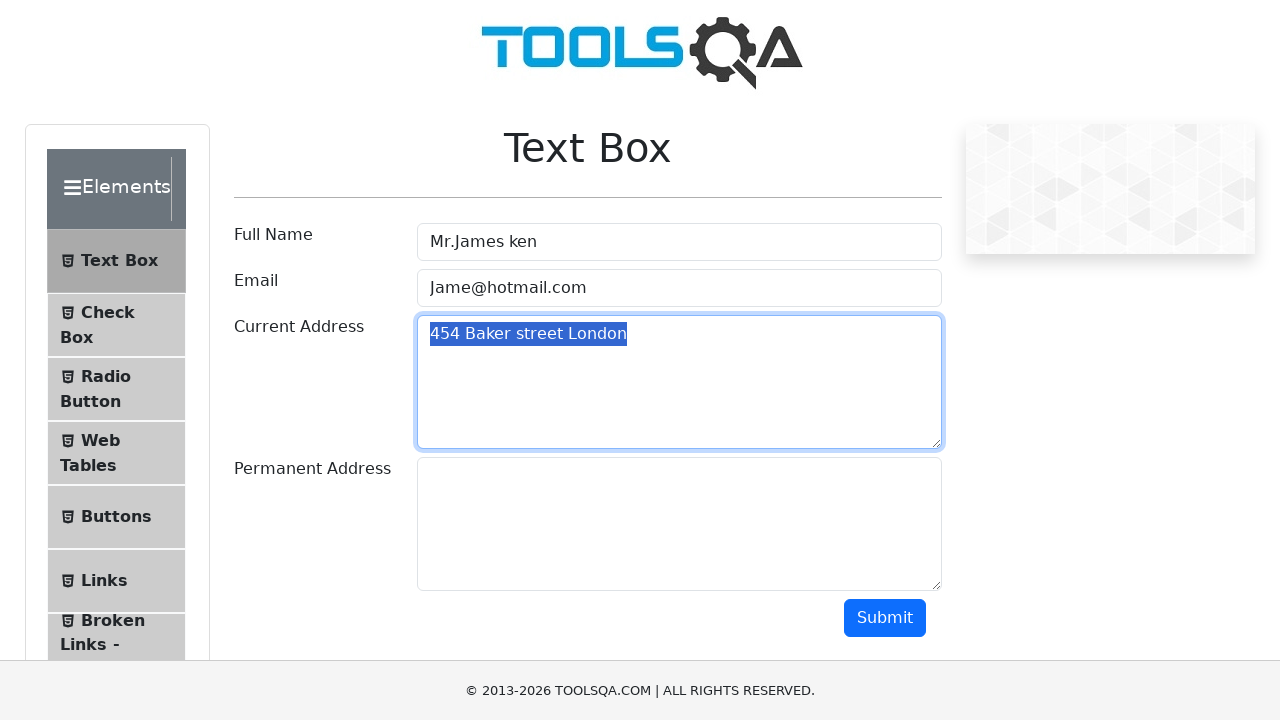

Pressed Tab to move focus to Permanent Address field
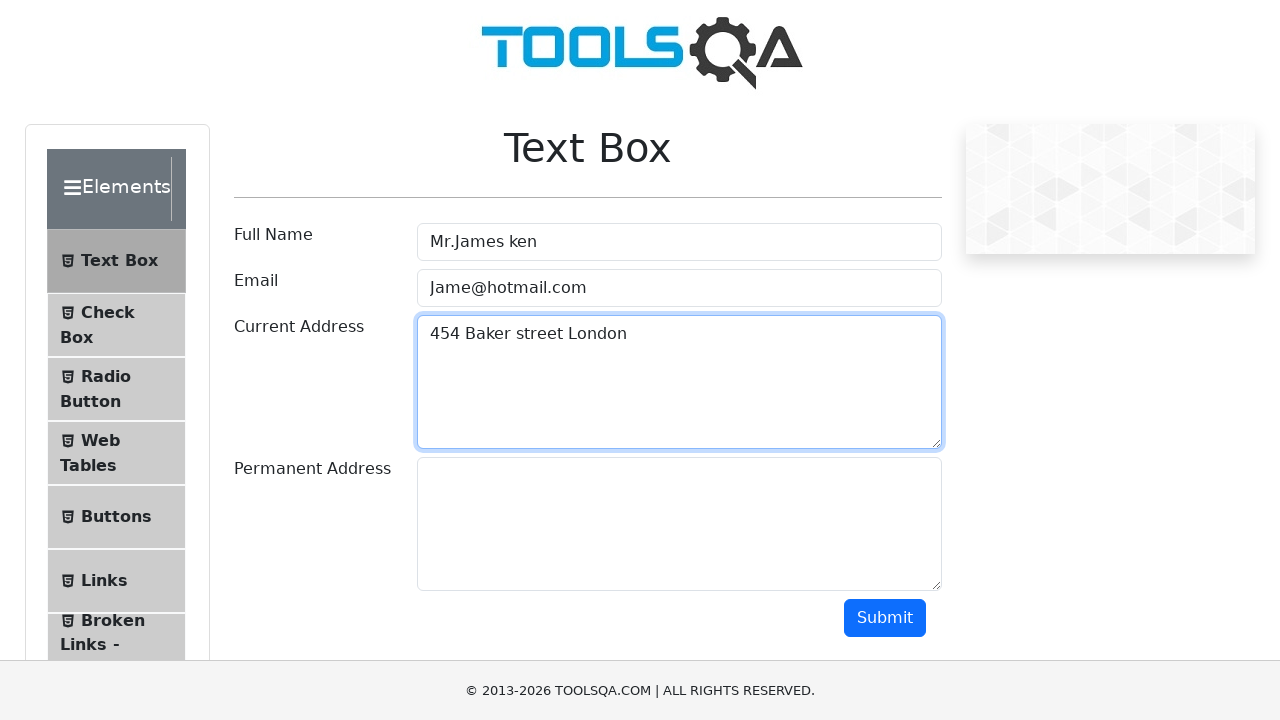

Pressed Ctrl+V to paste Current Address into Permanent Address field
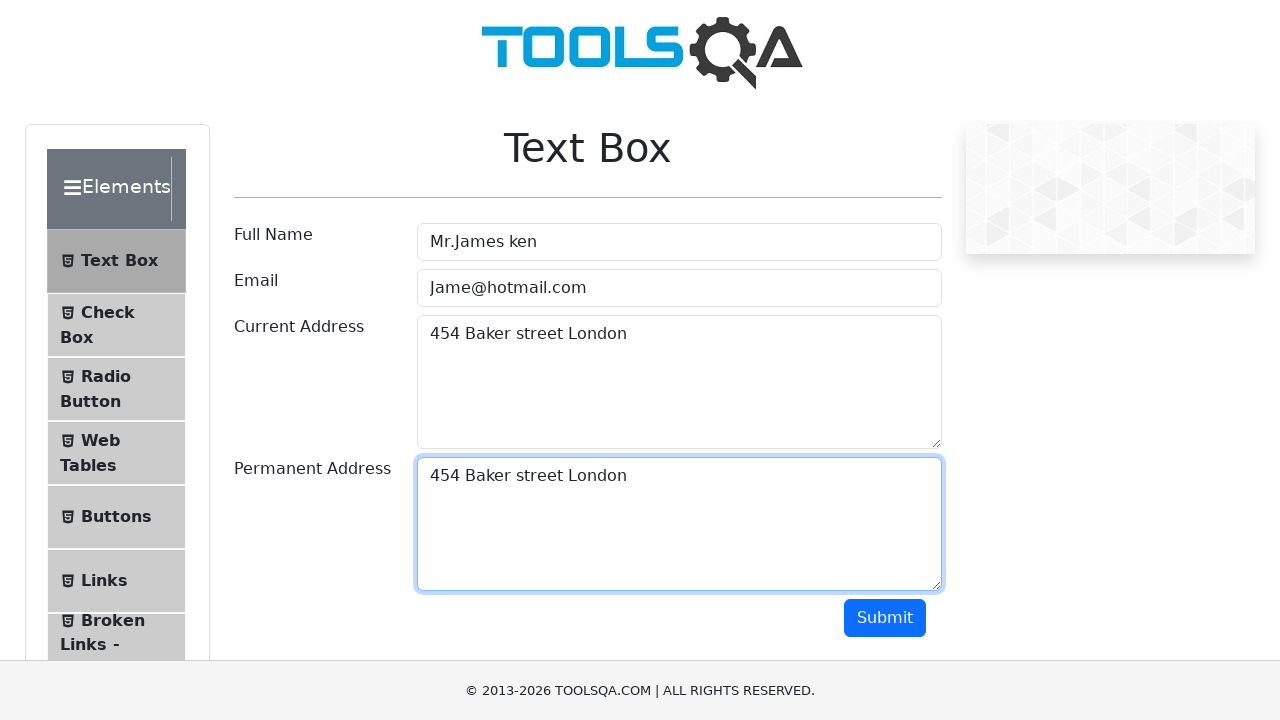

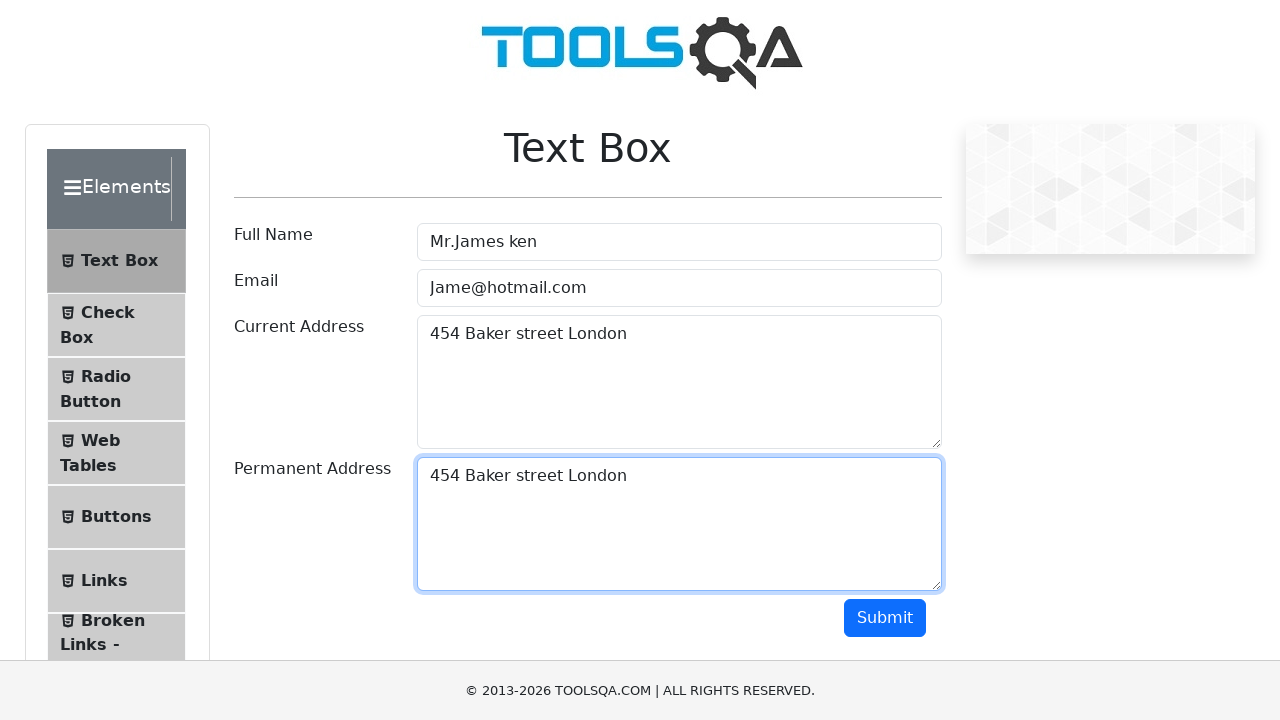